Tests file download functionality by navigating to a download page and verifying that download links are present and accessible

Starting URL: http://the-internet.herokuapp.com/download

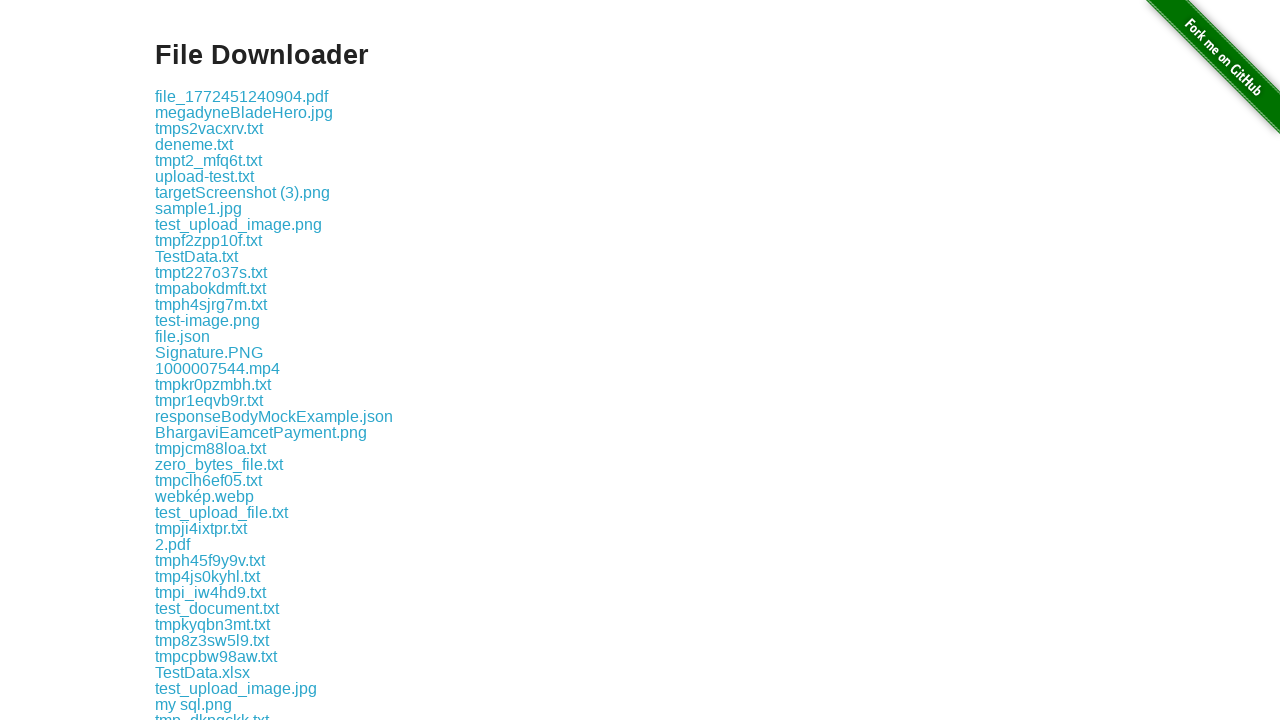

Download links became visible on the page
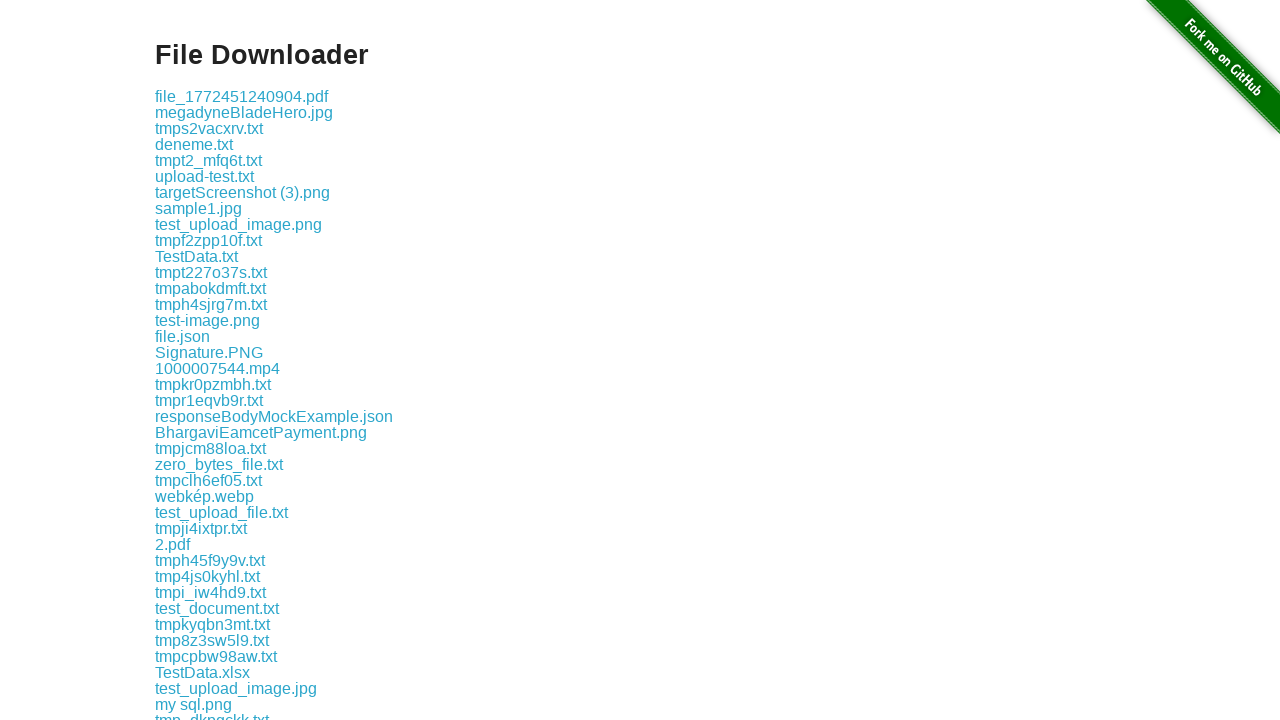

Retrieved href attribute from first download link
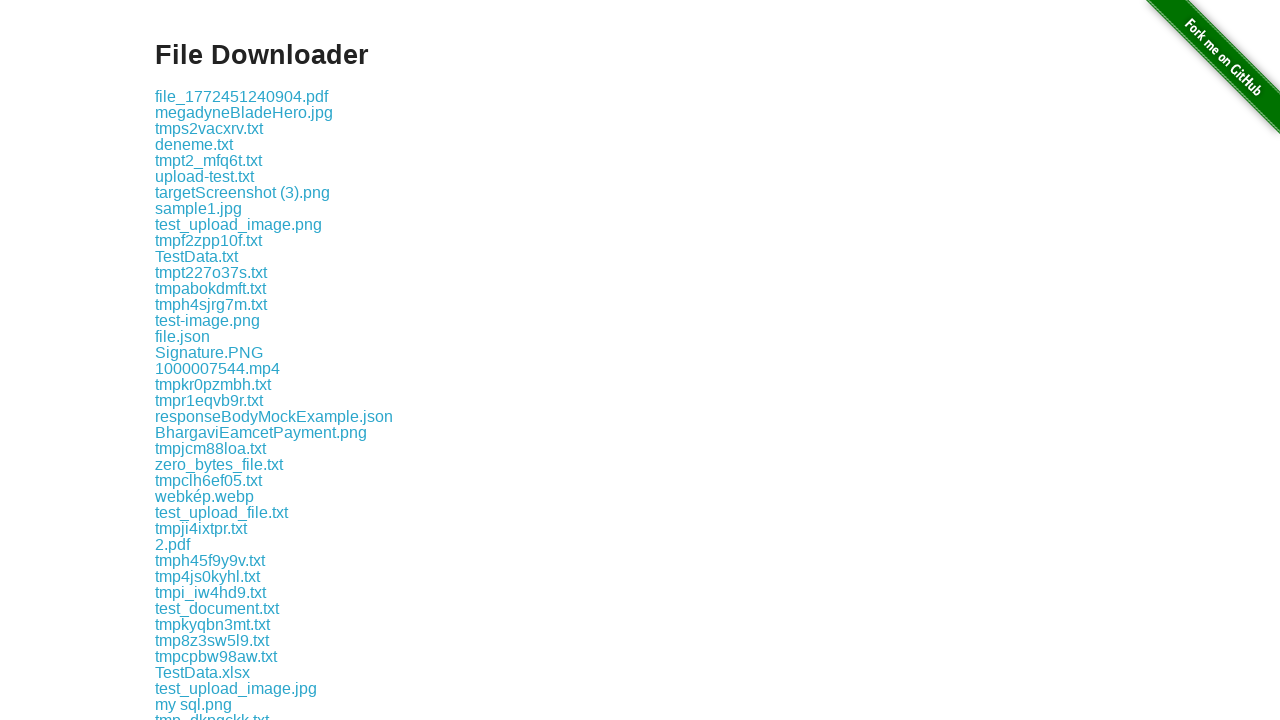

Verified that download link is present and not empty
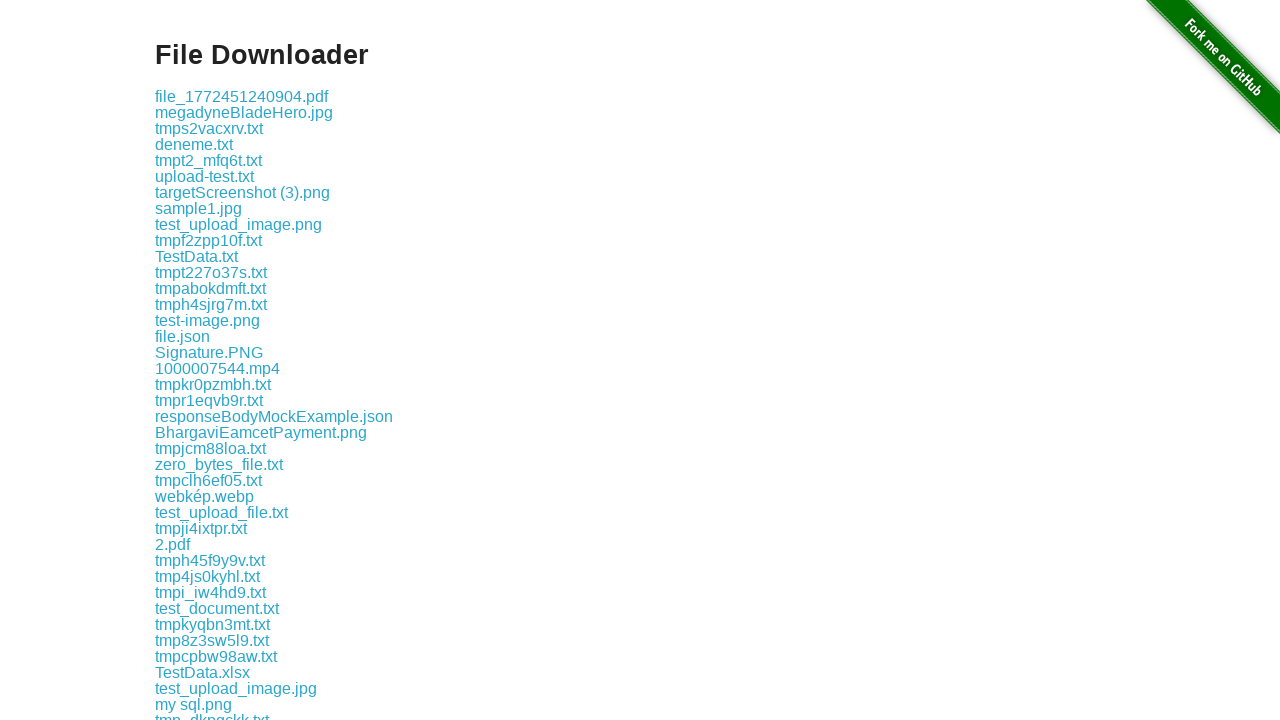

Clicked on the first download link to initiate file download at (242, 96) on .example a >> nth=0
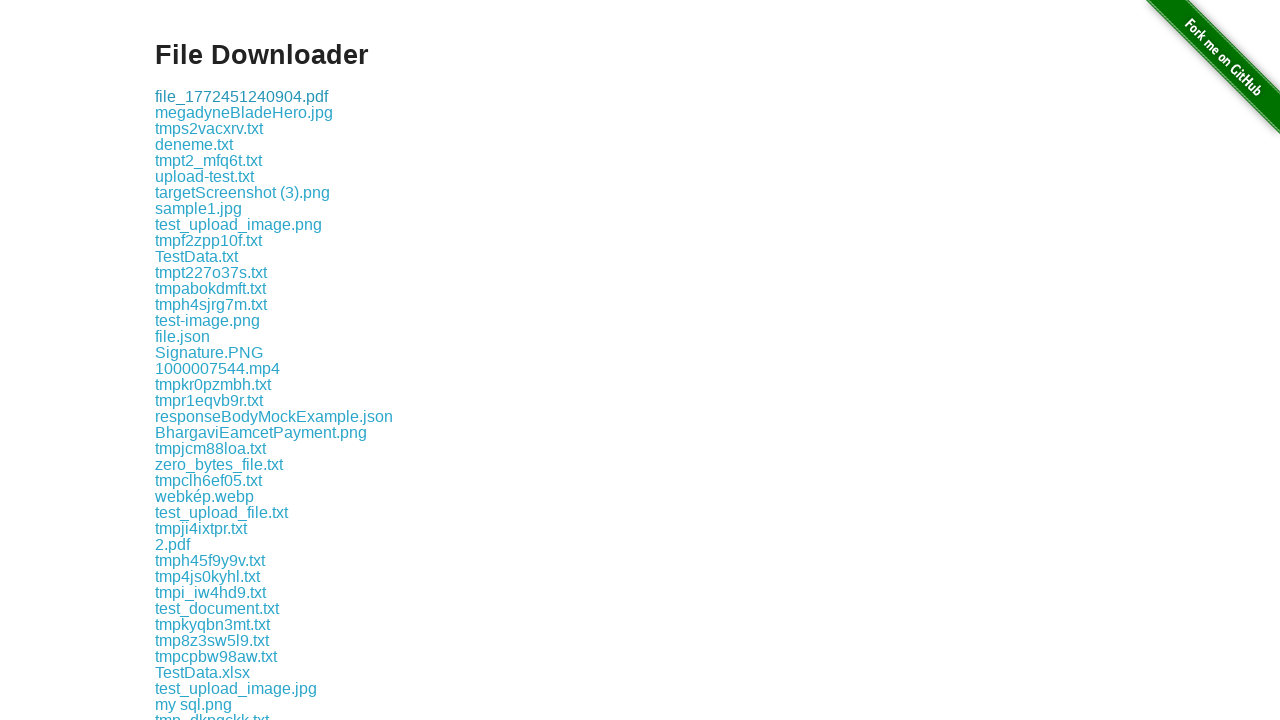

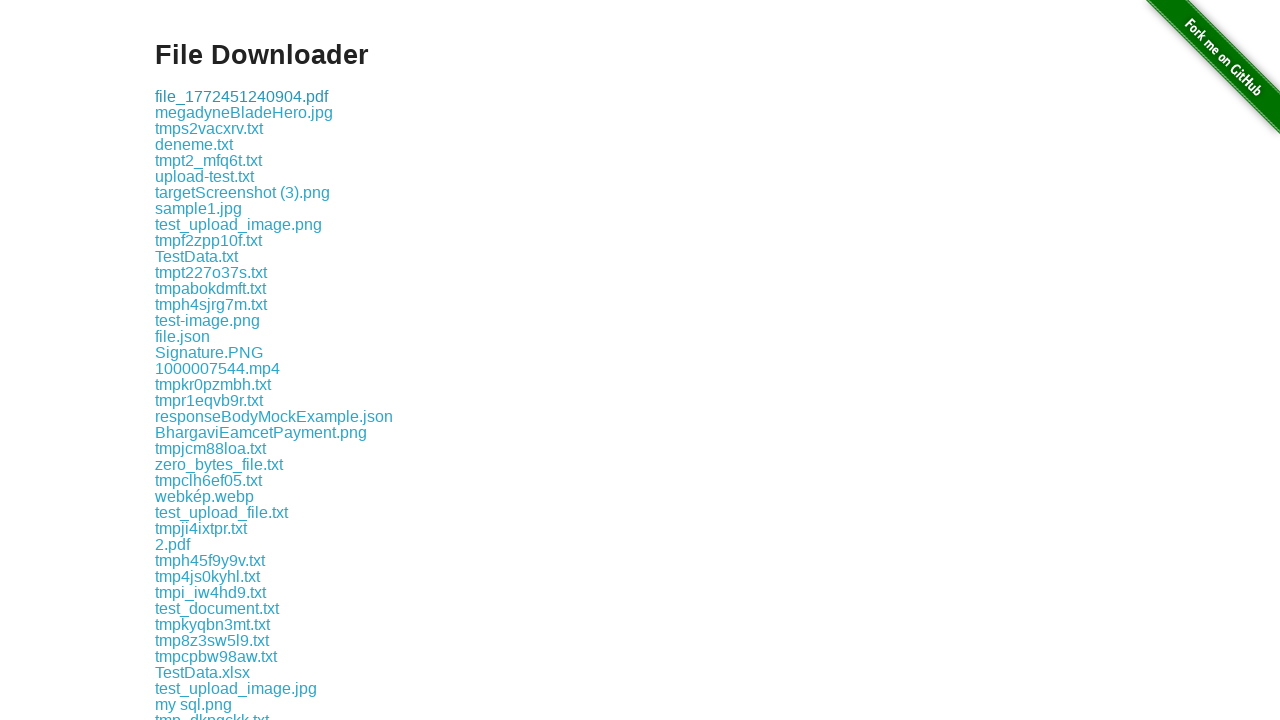